Tests selecting radio buttons by iterating through all radio buttons and clicking each one, then verifies mutual exclusivity between radio buttons

Starting URL: https://kristinek.github.io/site/examples/actions

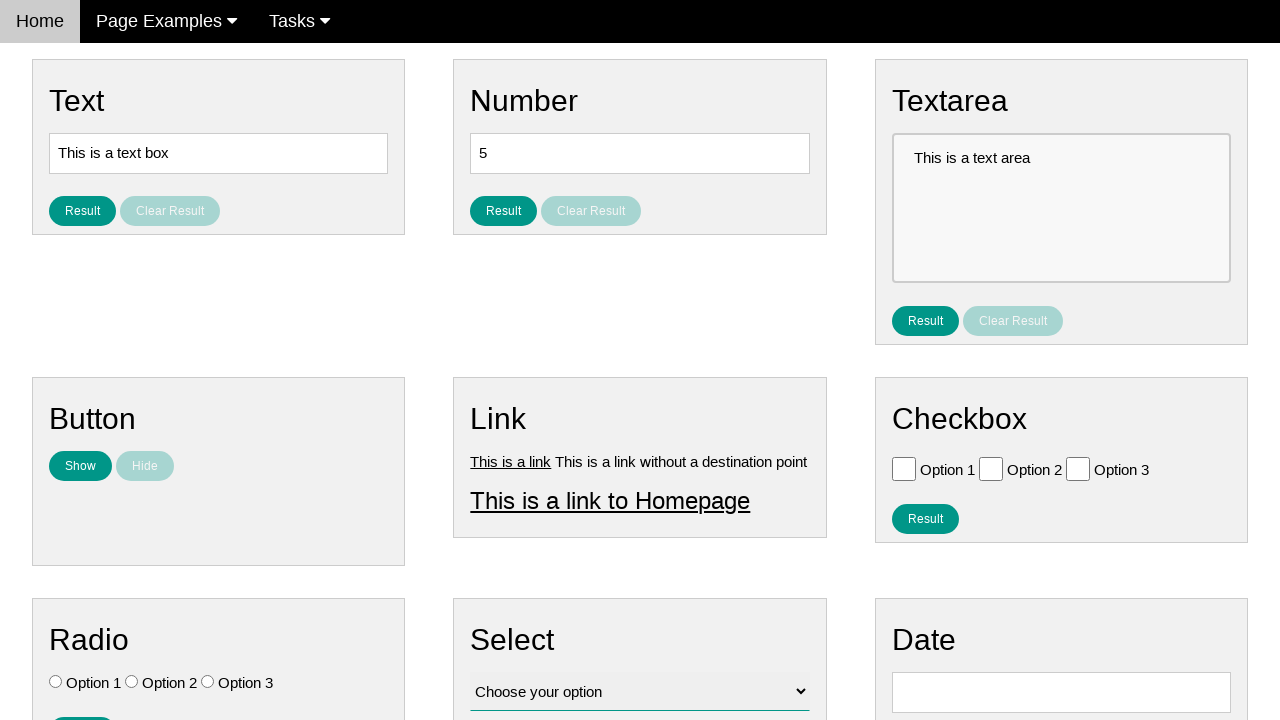

Navigated to radio button actions page
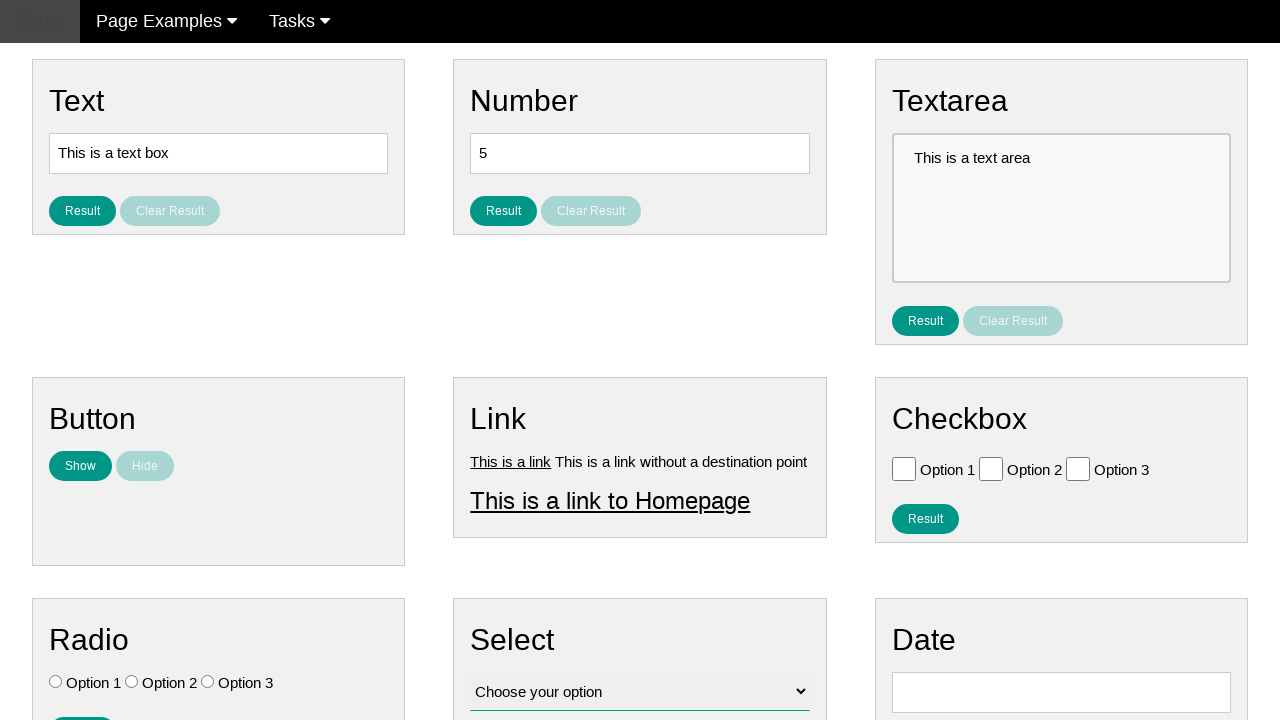

Located all radio button elements
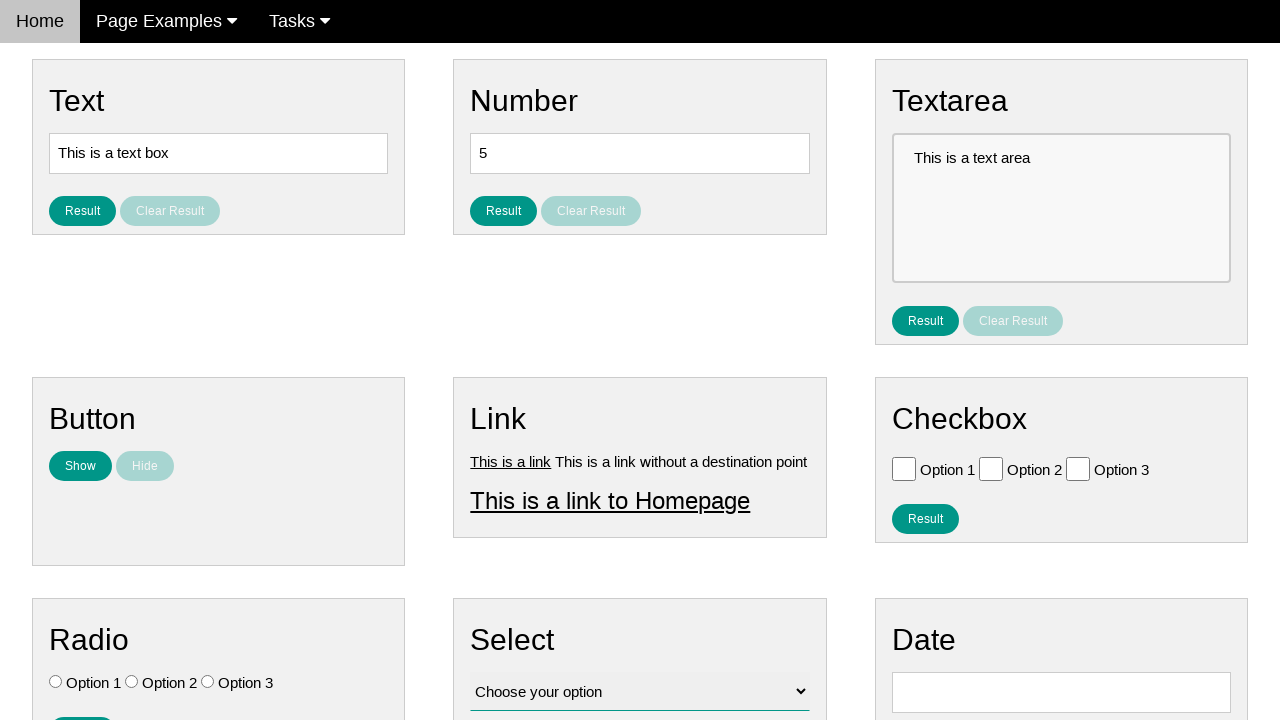

Found 3 radio buttons
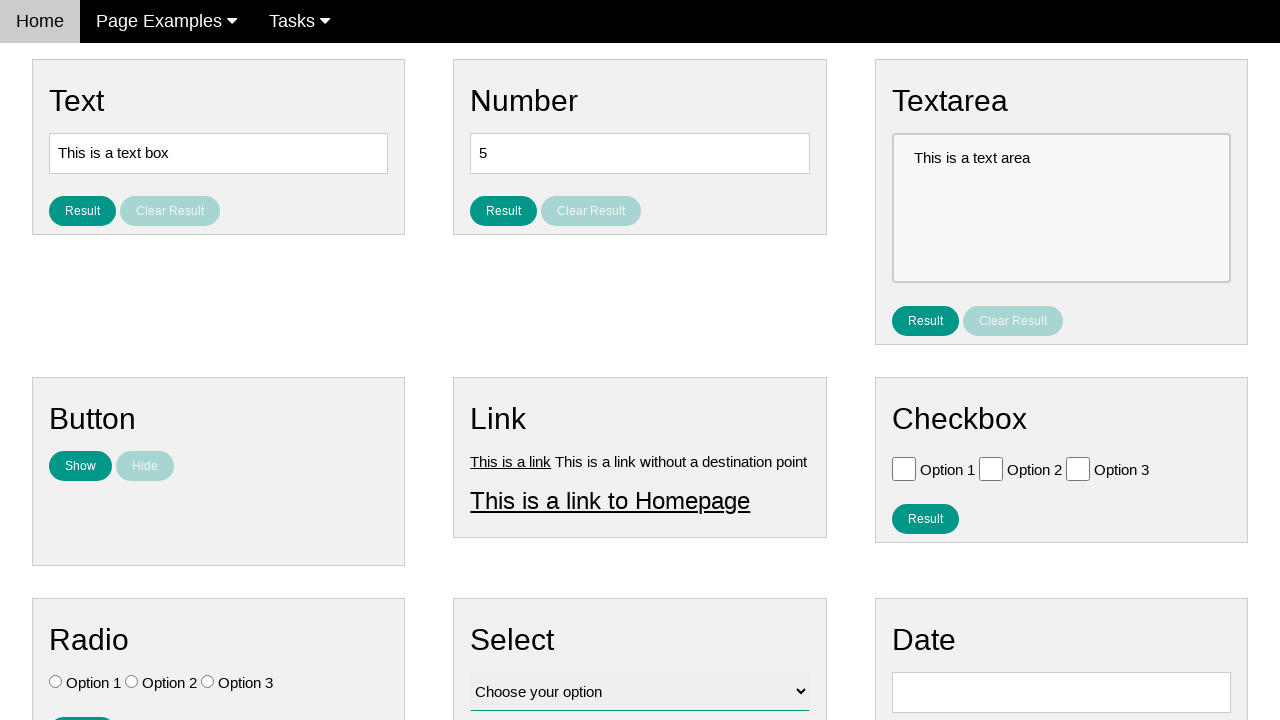

Clicked radio button 1 at (56, 682) on .w3-check[type='radio'] >> nth=0
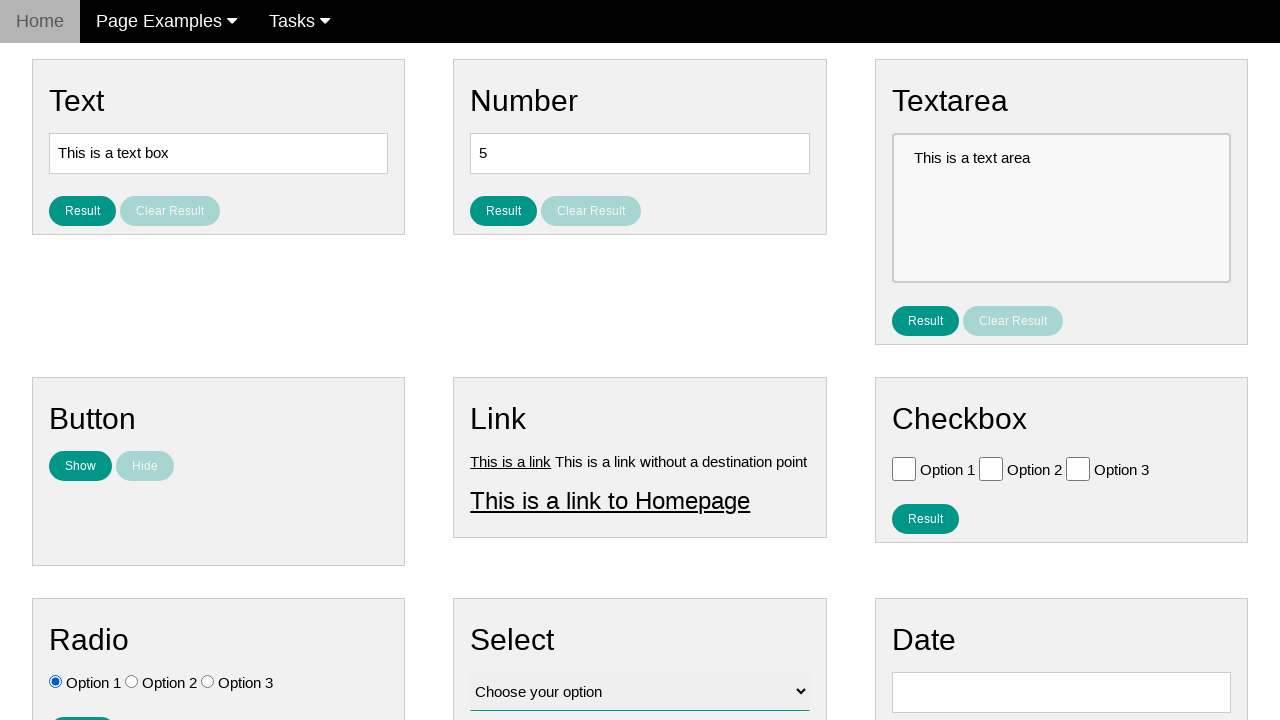

Clicked radio button 2 at (132, 682) on .w3-check[type='radio'] >> nth=1
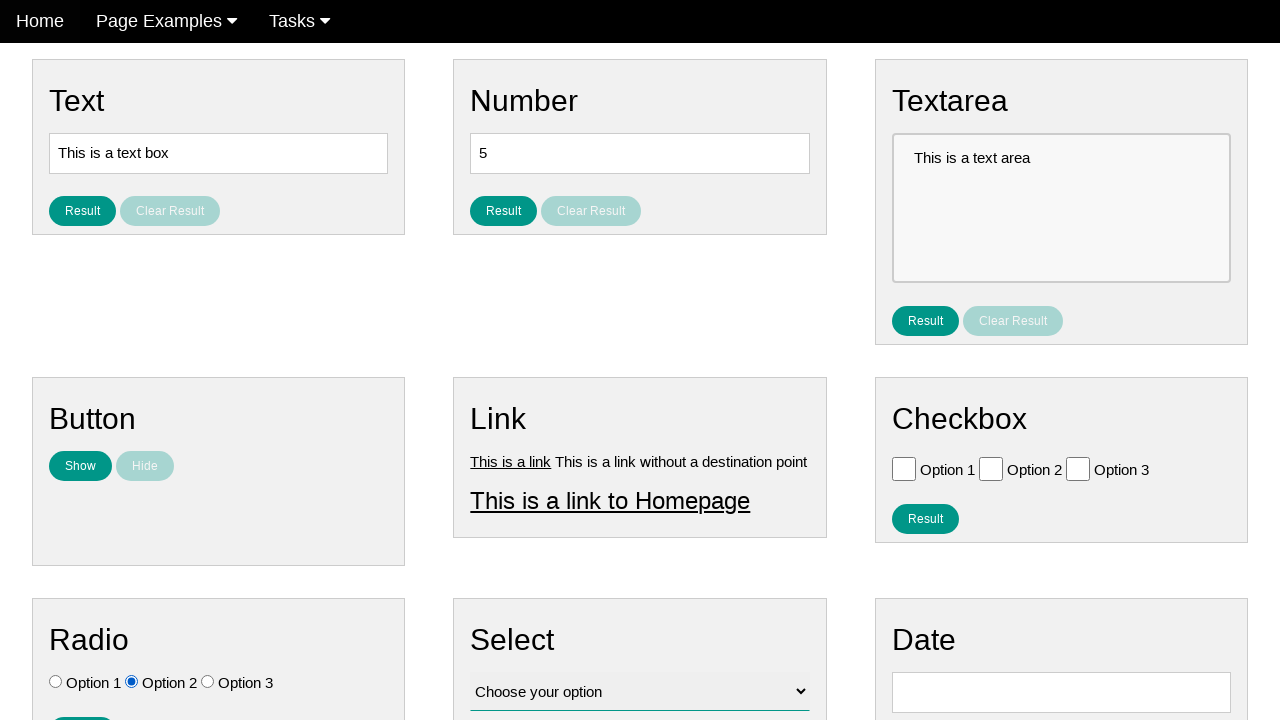

Clicked radio button 3 at (208, 682) on .w3-check[type='radio'] >> nth=2
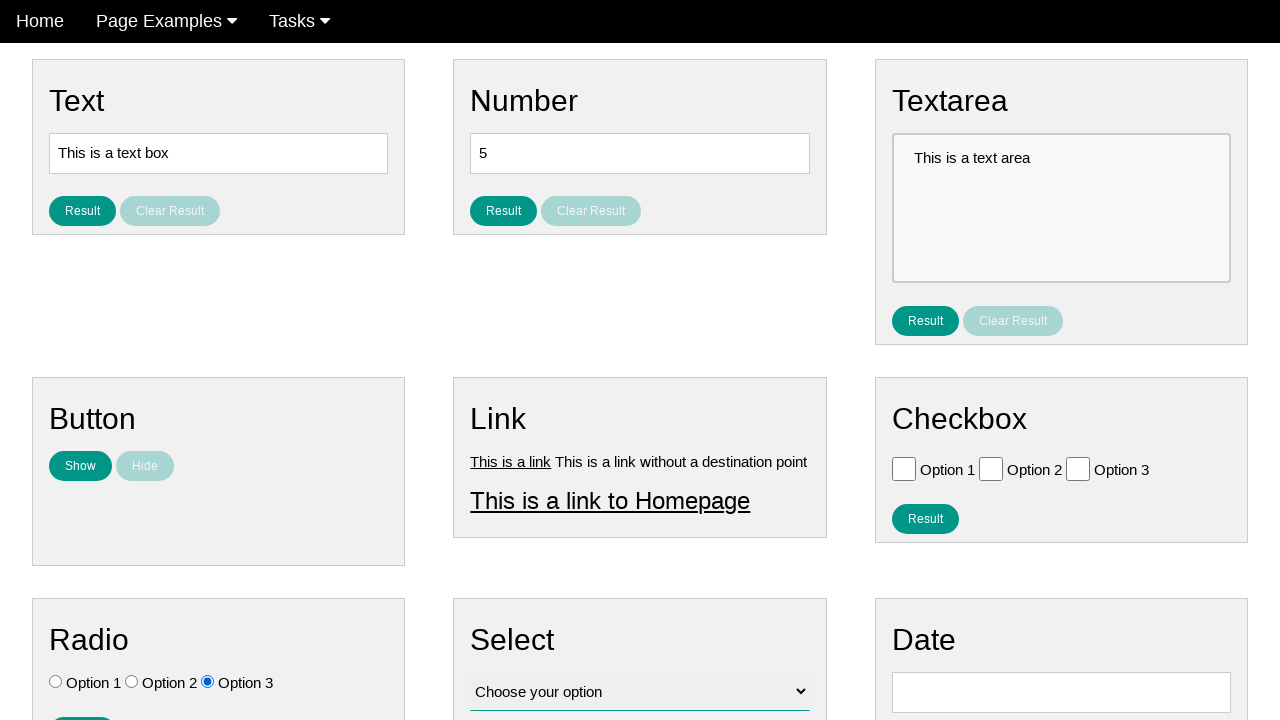

Clicked Option 2 radio button to verify mutual exclusivity at (132, 682) on .w3-check[value='Option 2'][type='radio']
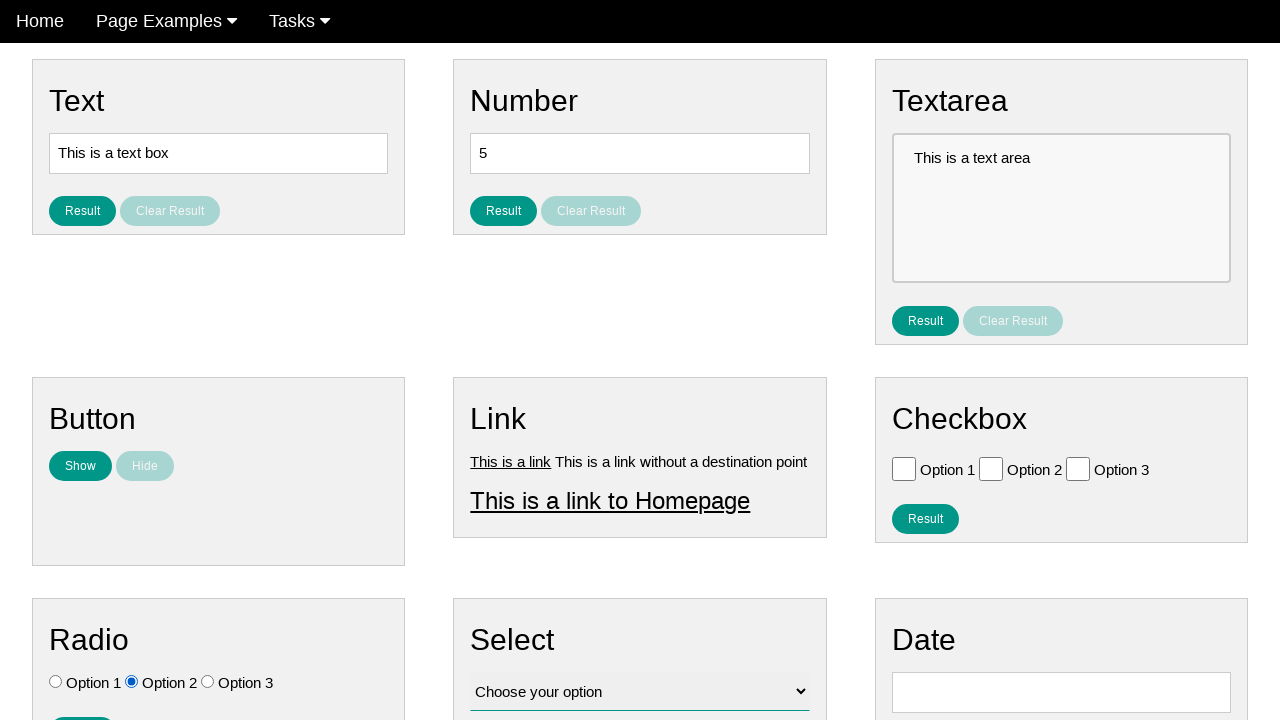

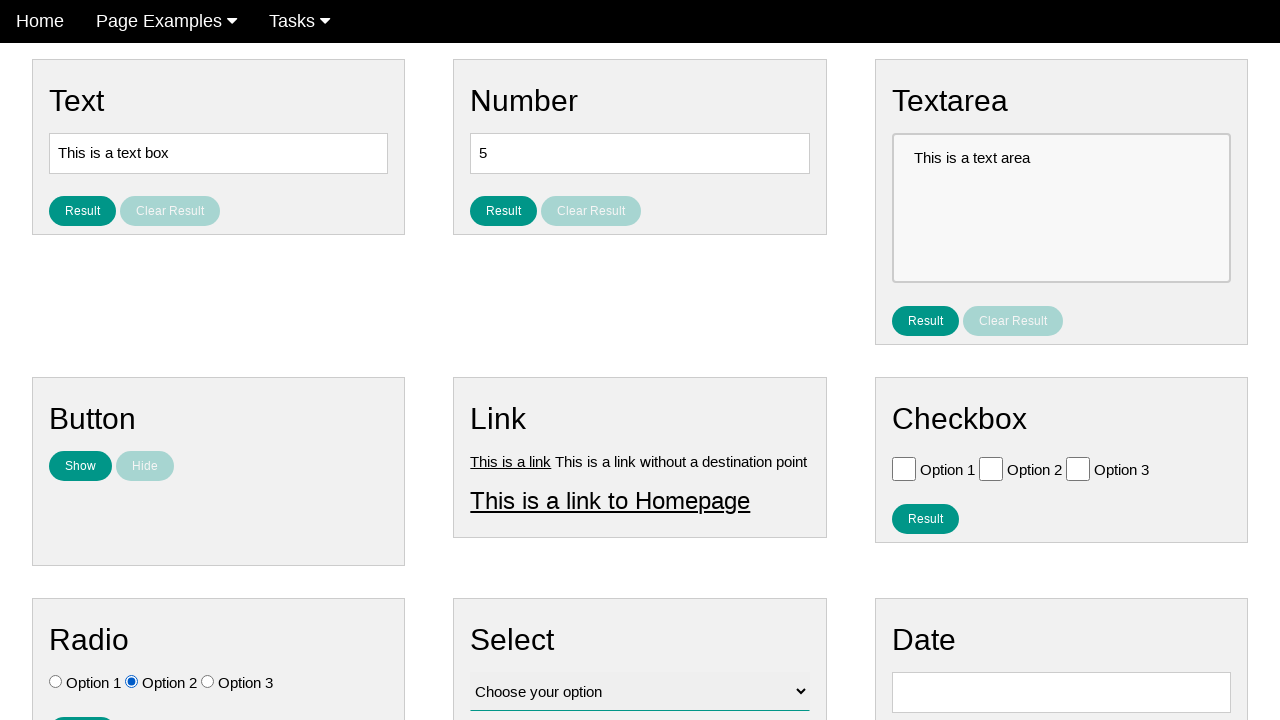